Tests checkbox functionality by verifying initial state, clicking the senior citizen discount checkbox, and counting total checkboxes on the page

Starting URL: https://rahulshettyacademy.com/dropdownsPractise/

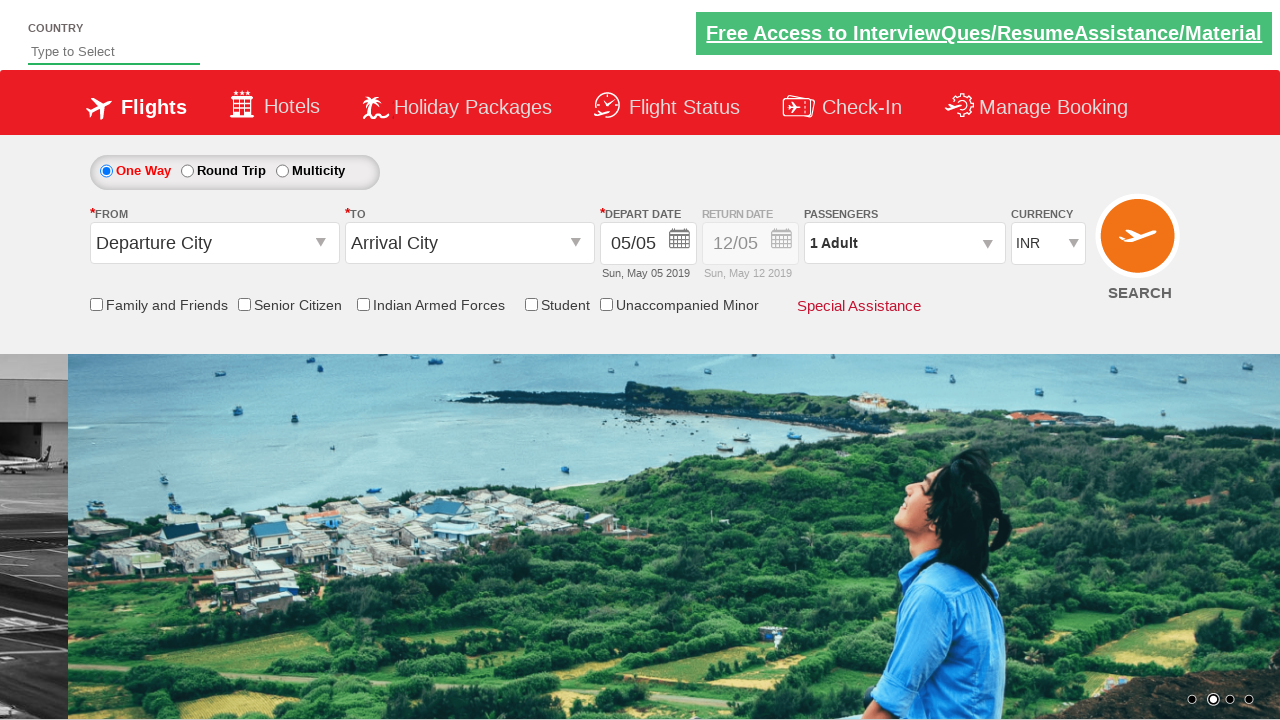

Located senior citizen discount checkbox
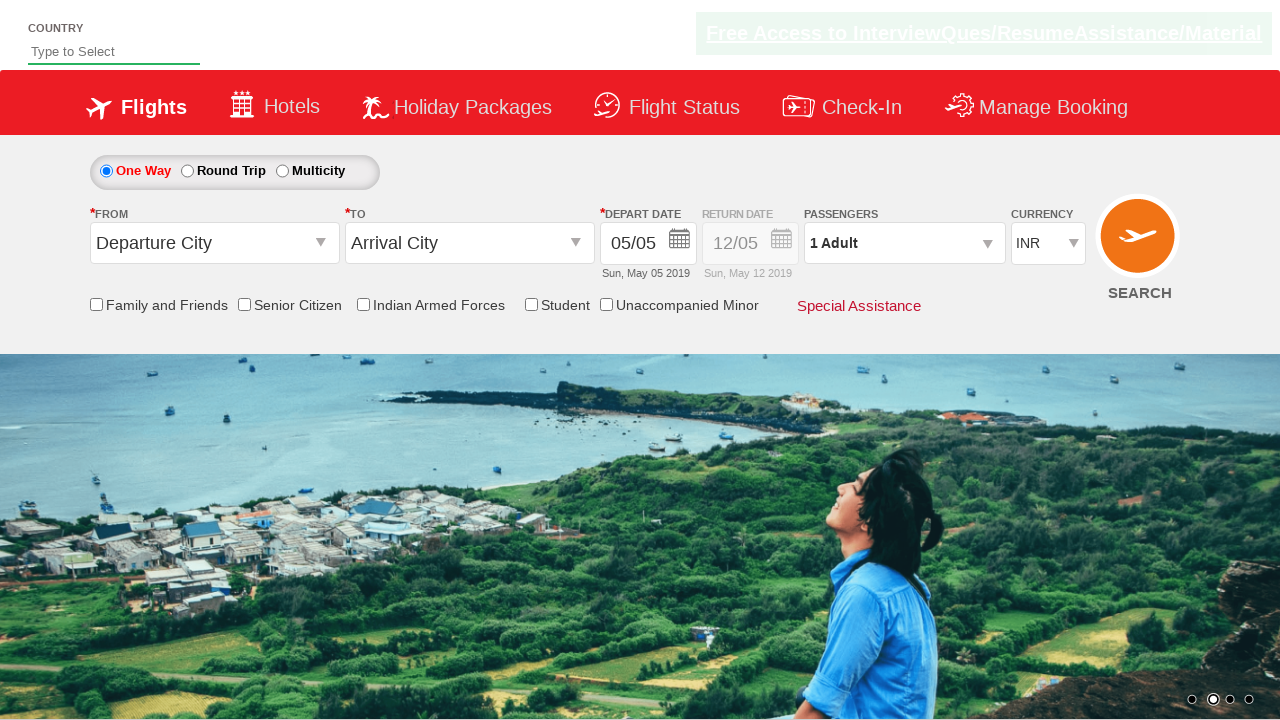

Verified senior citizen discount checkbox is initially unchecked
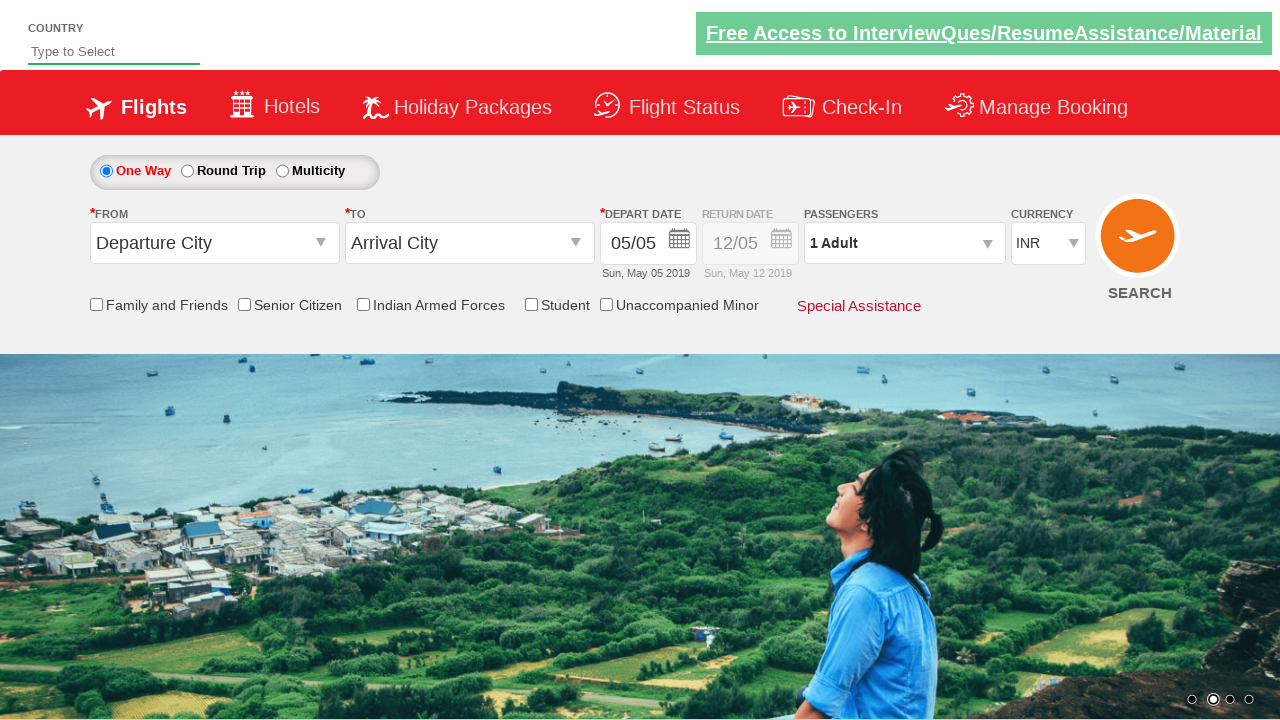

Clicked senior citizen discount checkbox at (244, 304) on input[id*='SeniorCitizenDiscount']
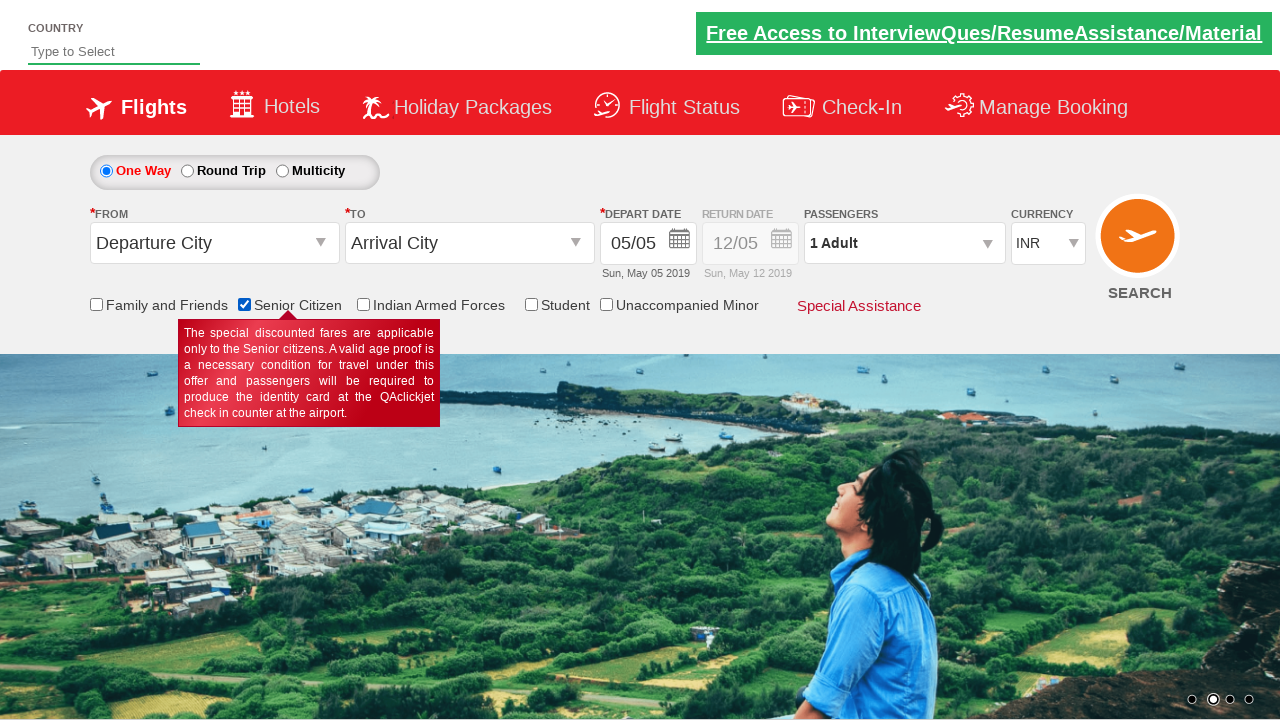

Verified senior citizen discount checkbox is now checked
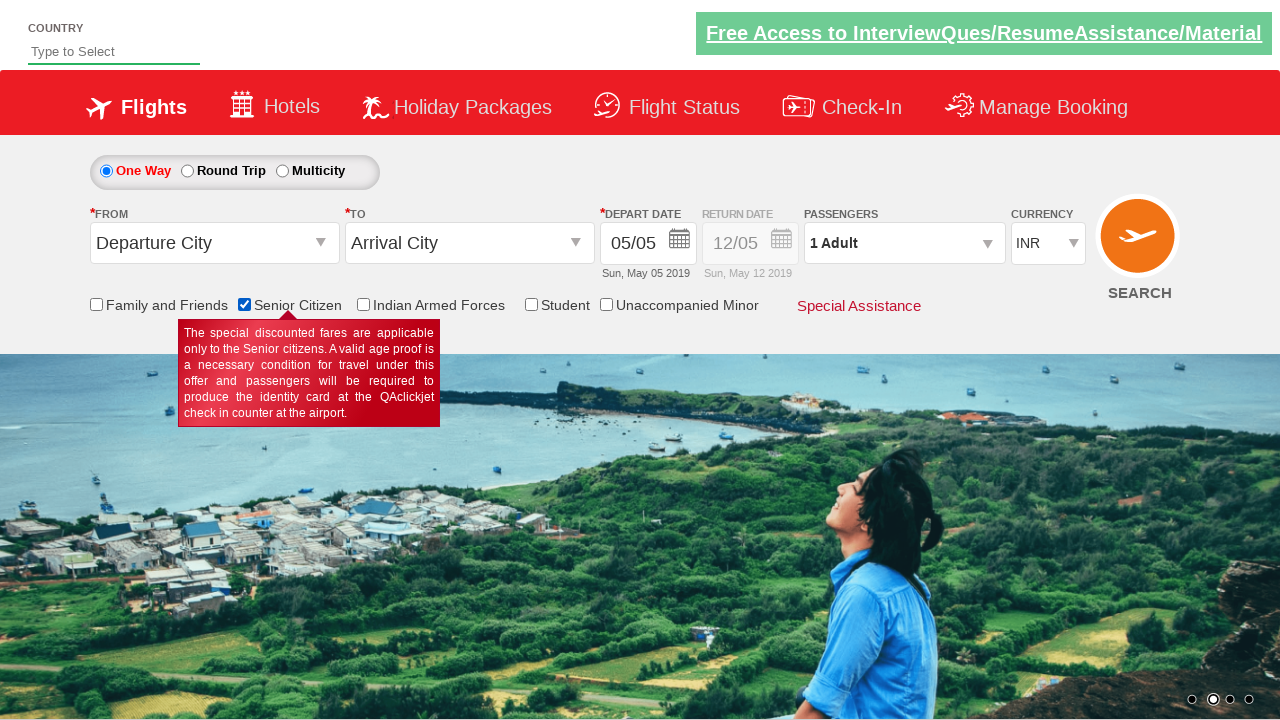

Counted total checkboxes on page: 6
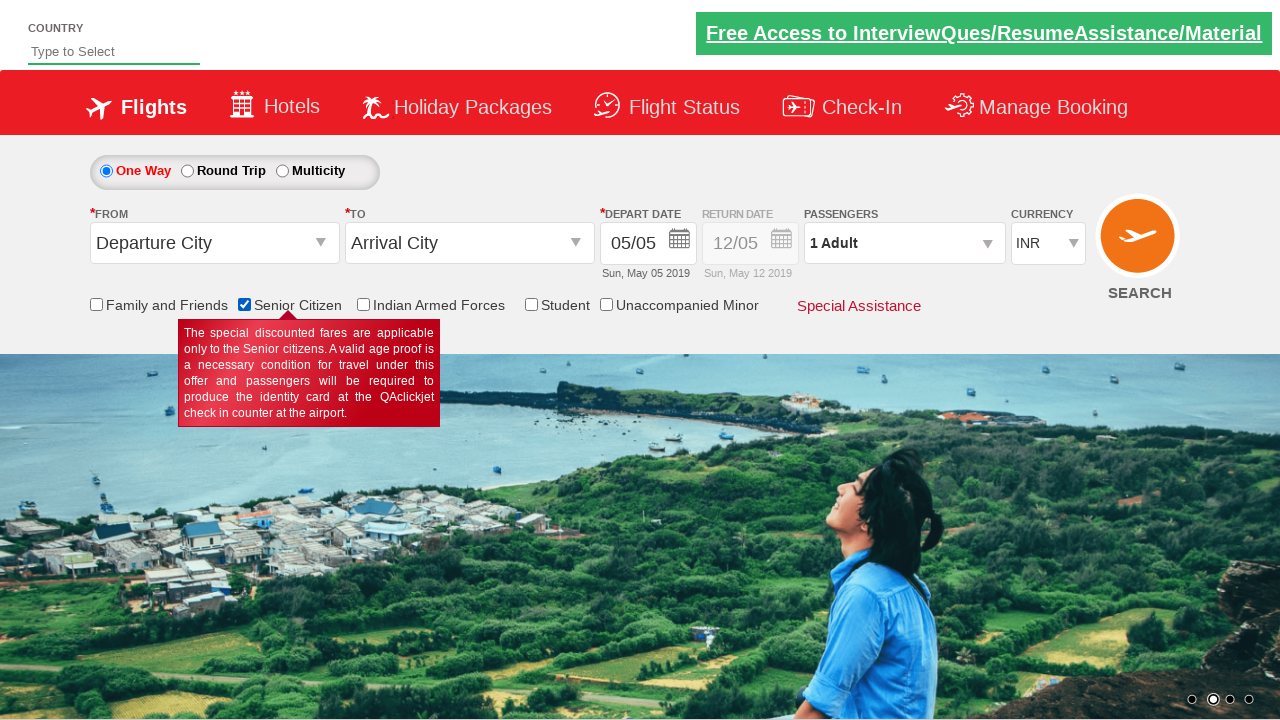

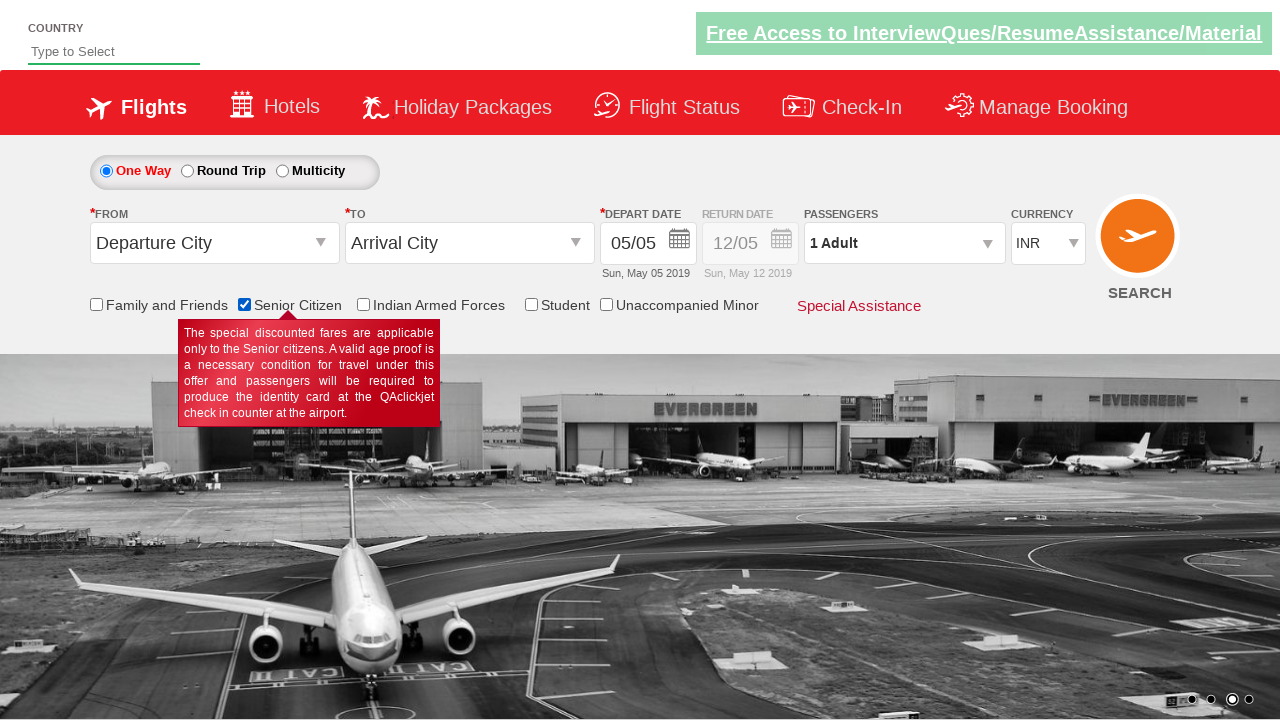